Tests double-click functionality by double-clicking a button and verifying a success message appears

Starting URL: https://demoqa.com/buttons

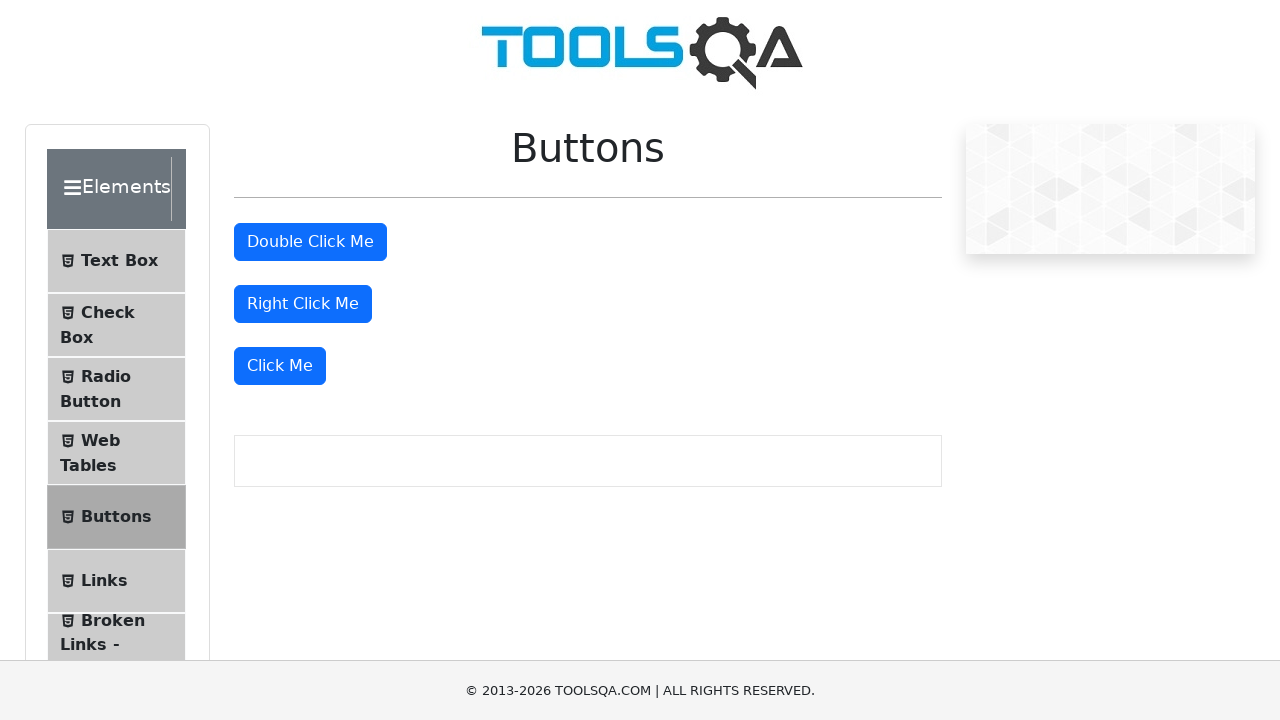

Double-clicked the double click button at (310, 242) on #doubleClickBtn
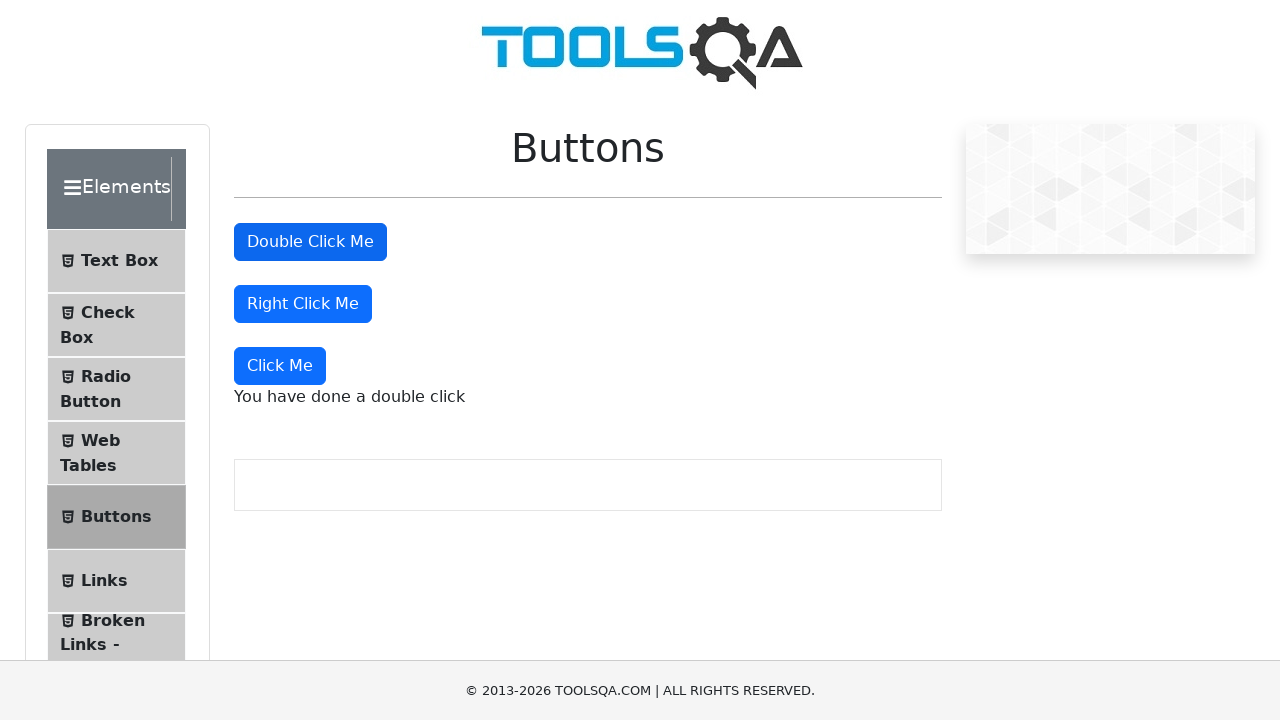

Double-click success message appeared
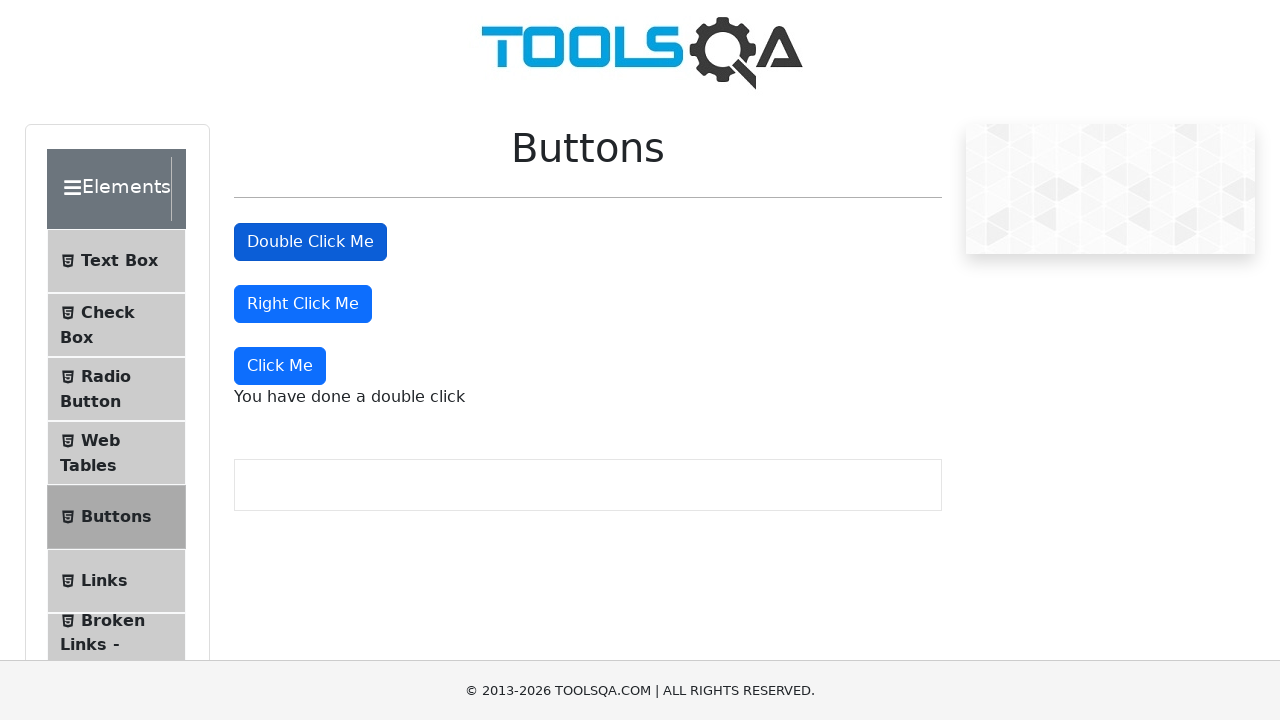

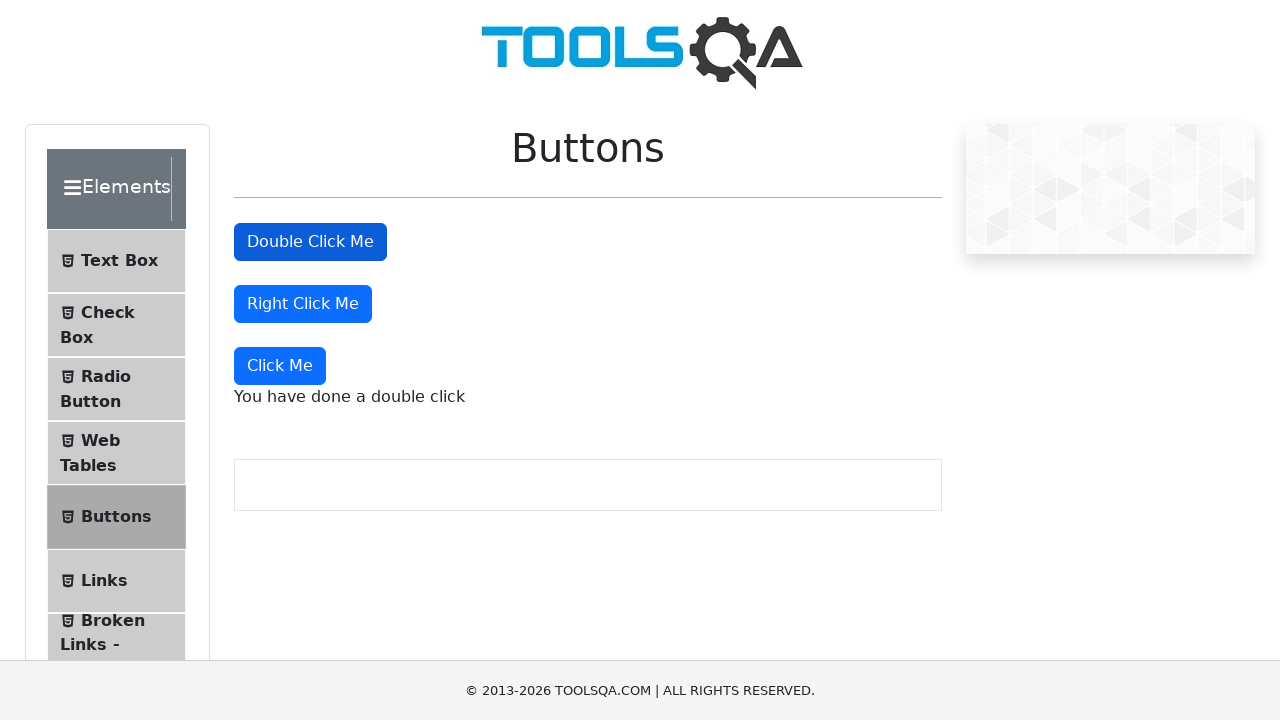